Tests form element display states by checking if email, education, and age elements are displayed, then interacting with them accordingly

Starting URL: https://automationfc.github.io/basic-form/index.html

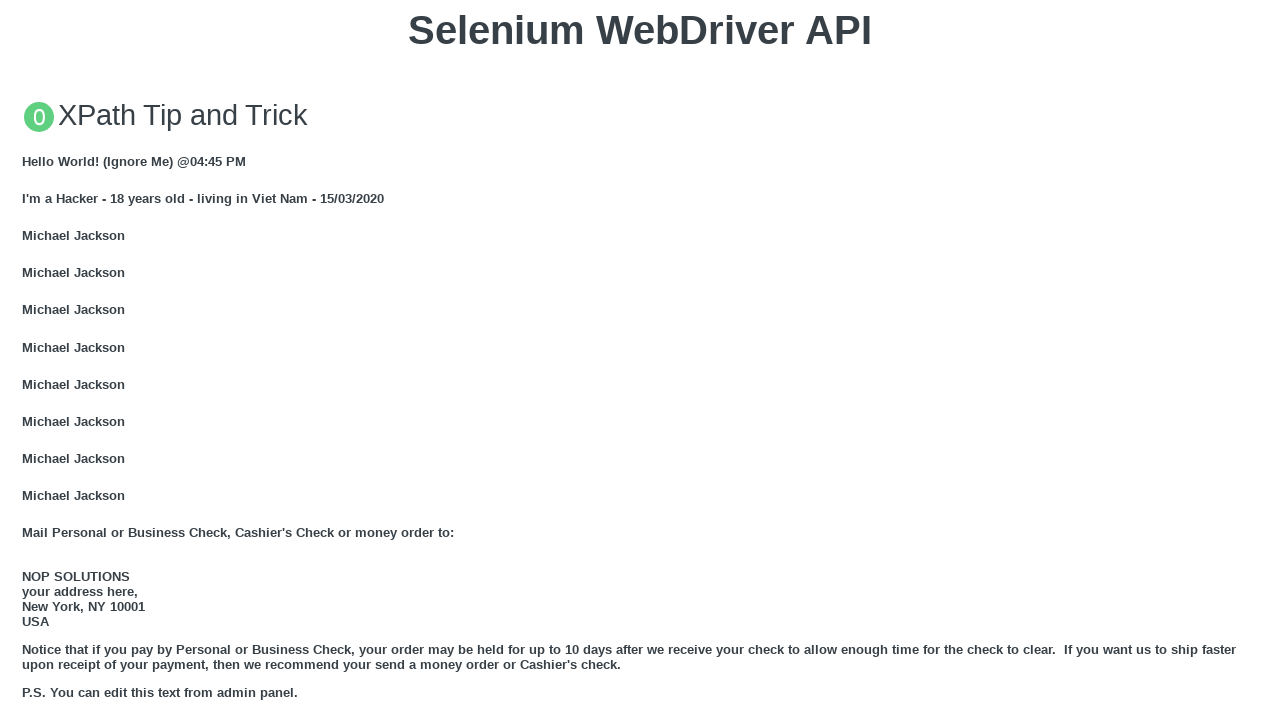

Verified email field is visible
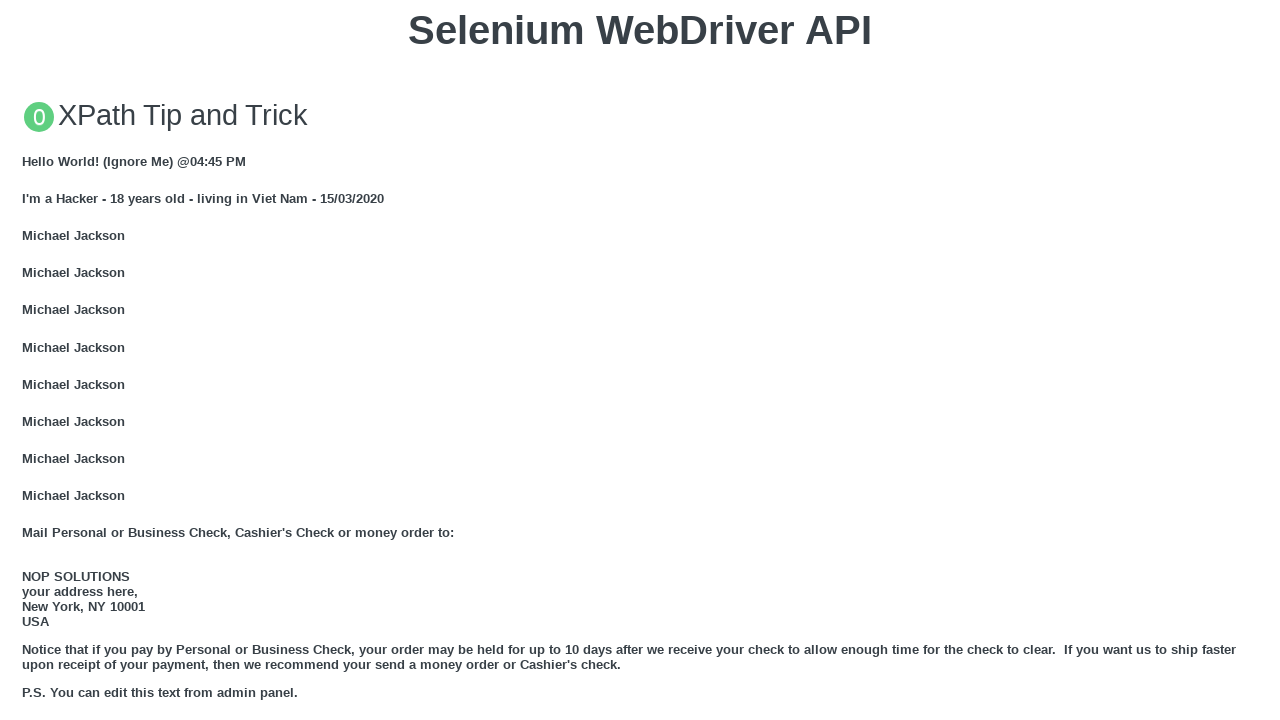

Filled email field with 'Automation' on #mail
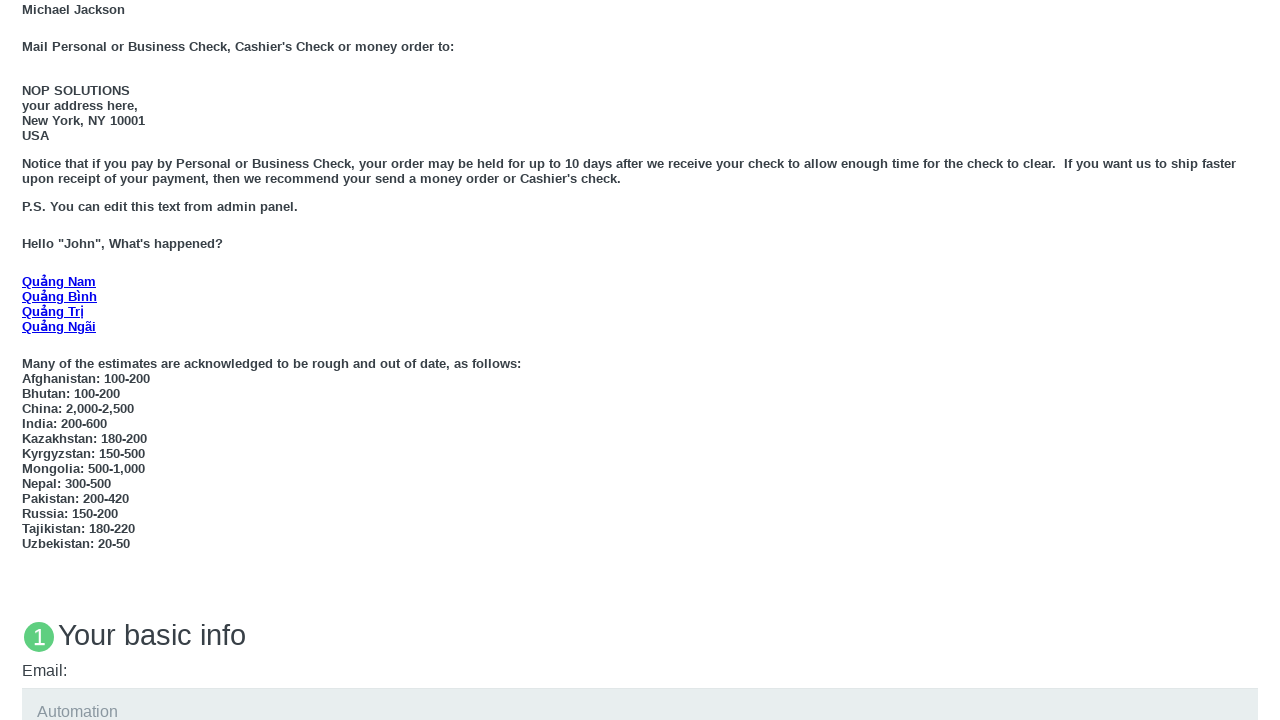

Verified education field is visible
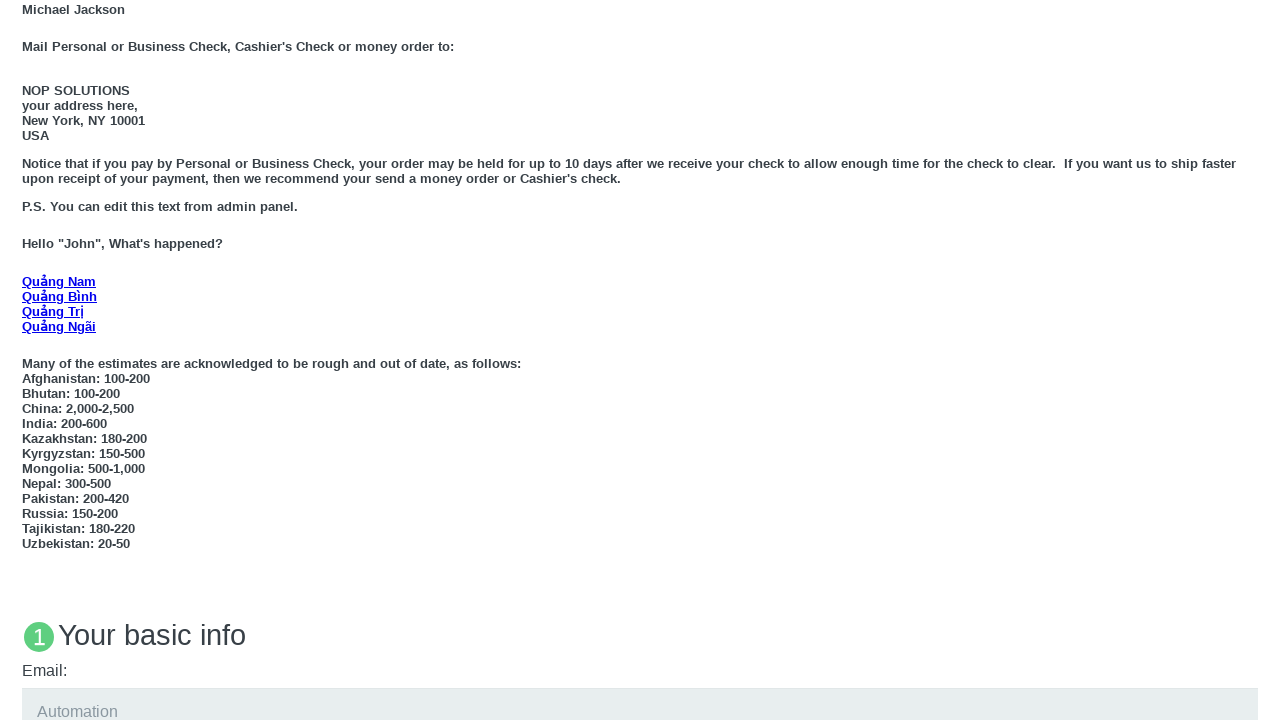

Filled education field with 'Selenium' on #edu
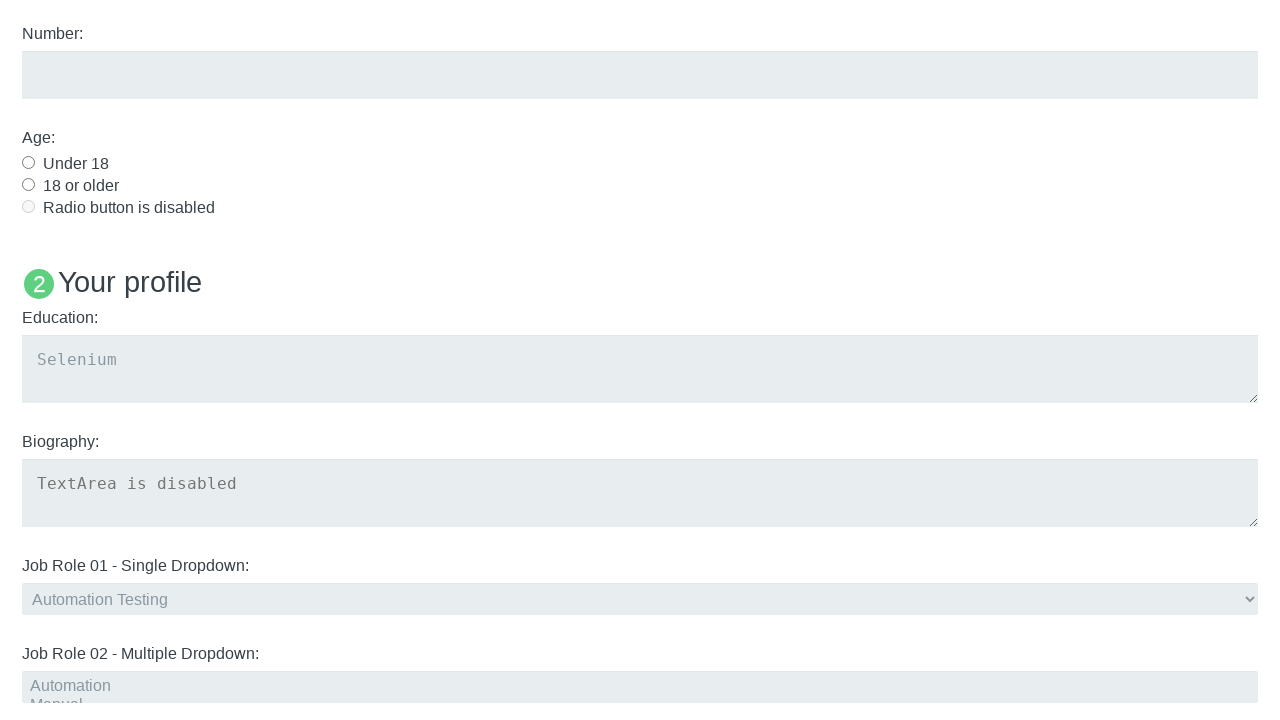

Verified 'under 18' radio button is visible
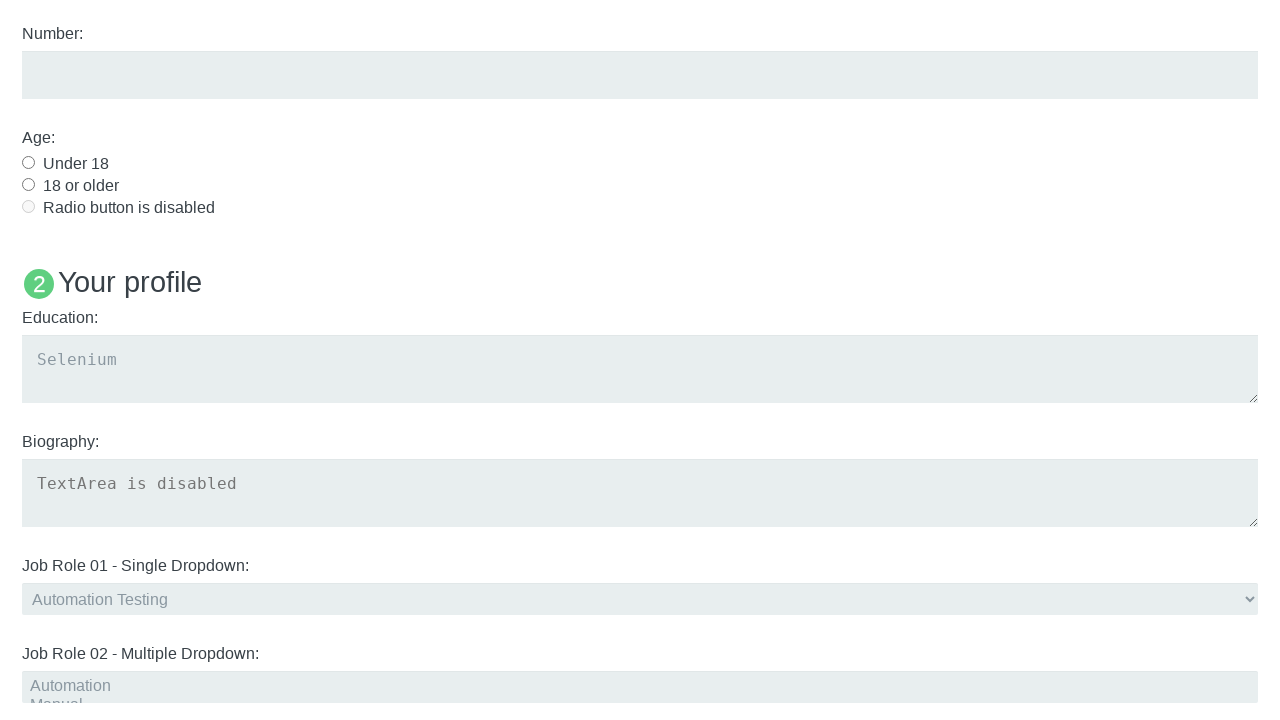

Clicked 'under 18' age radio button at (28, 162) on #under_18
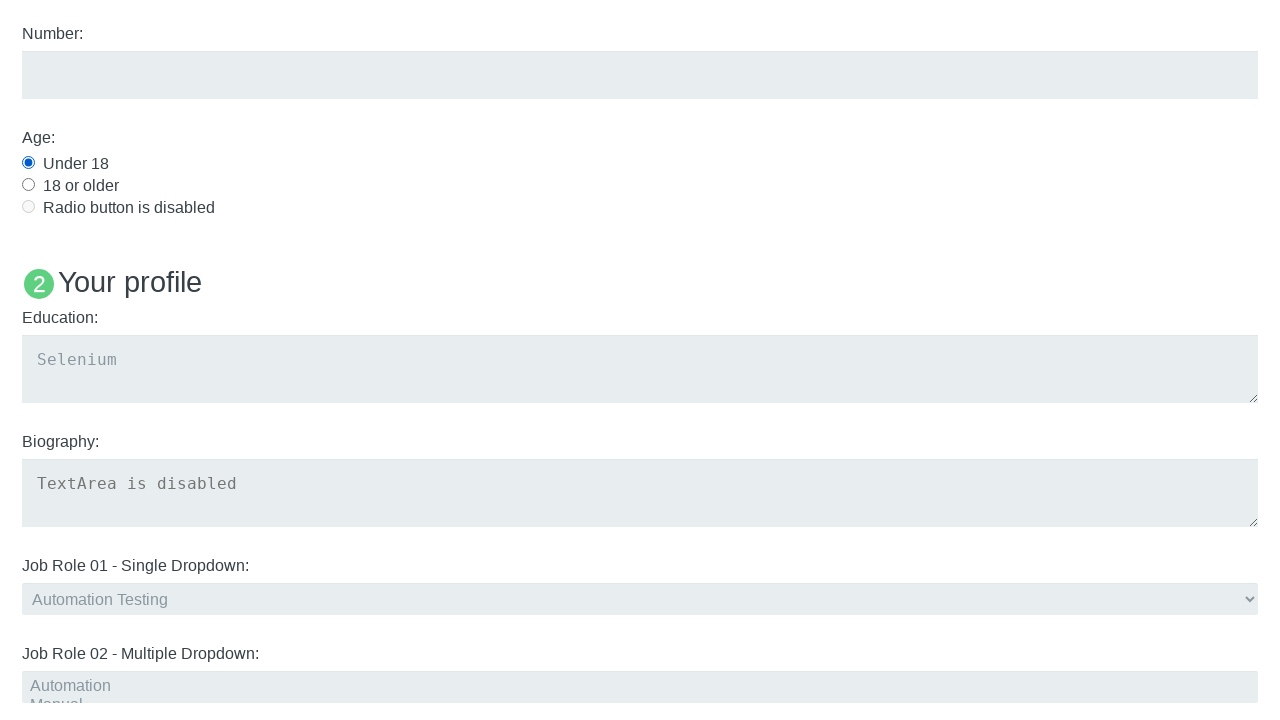

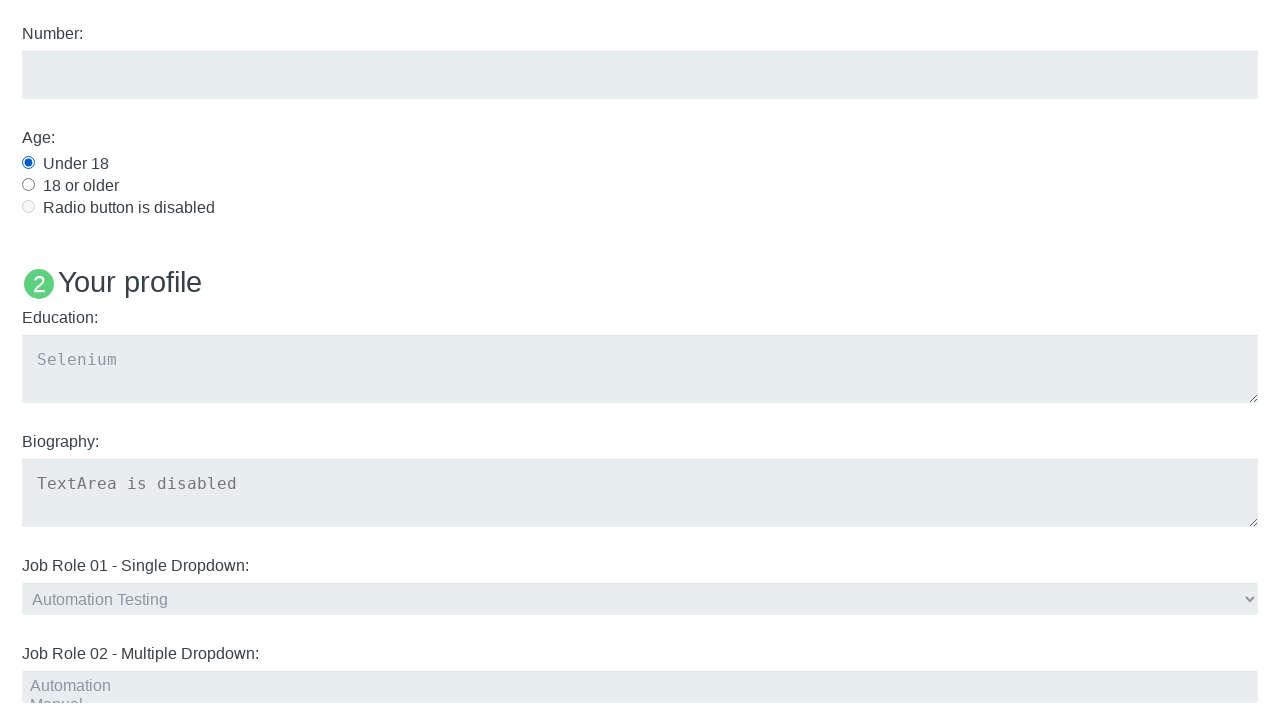